Solves a mathematical problem by reading a value, calculating its result using a logarithmic function, and submitting the answer along with checkbox and radio button selections

Starting URL: http://suninjuly.github.io/math.html

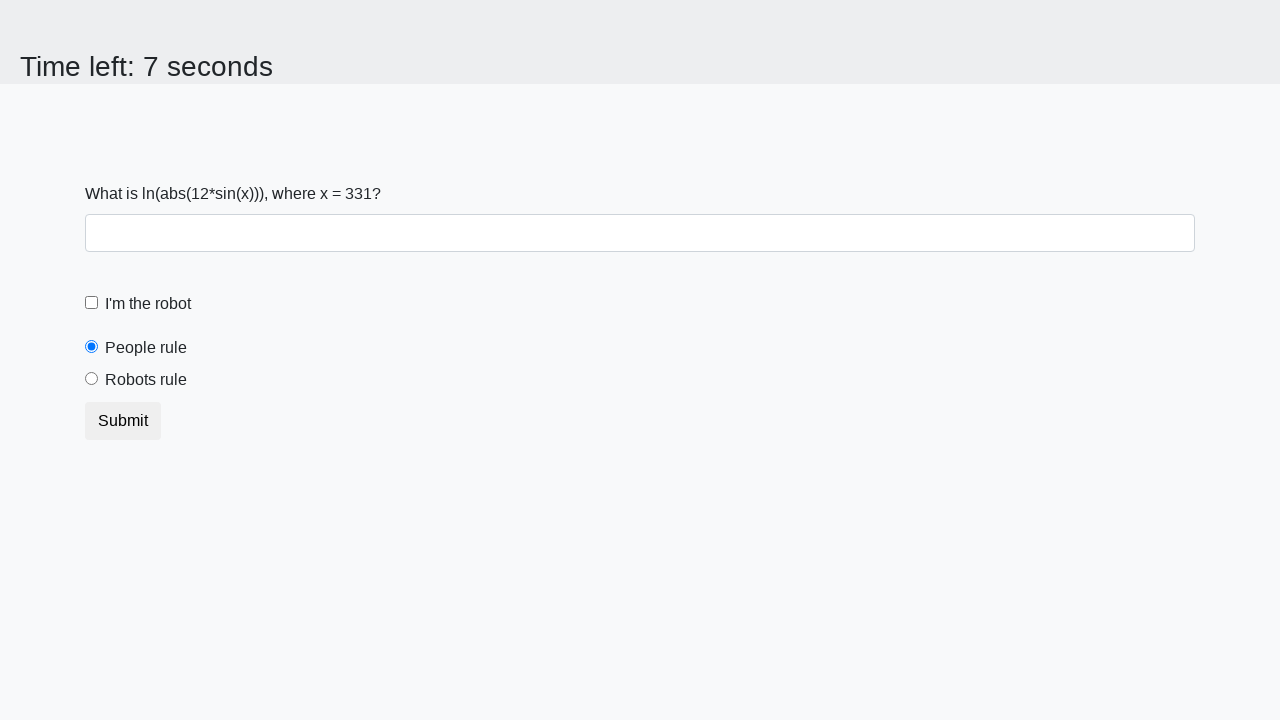

Read the value from input_value element for variable x
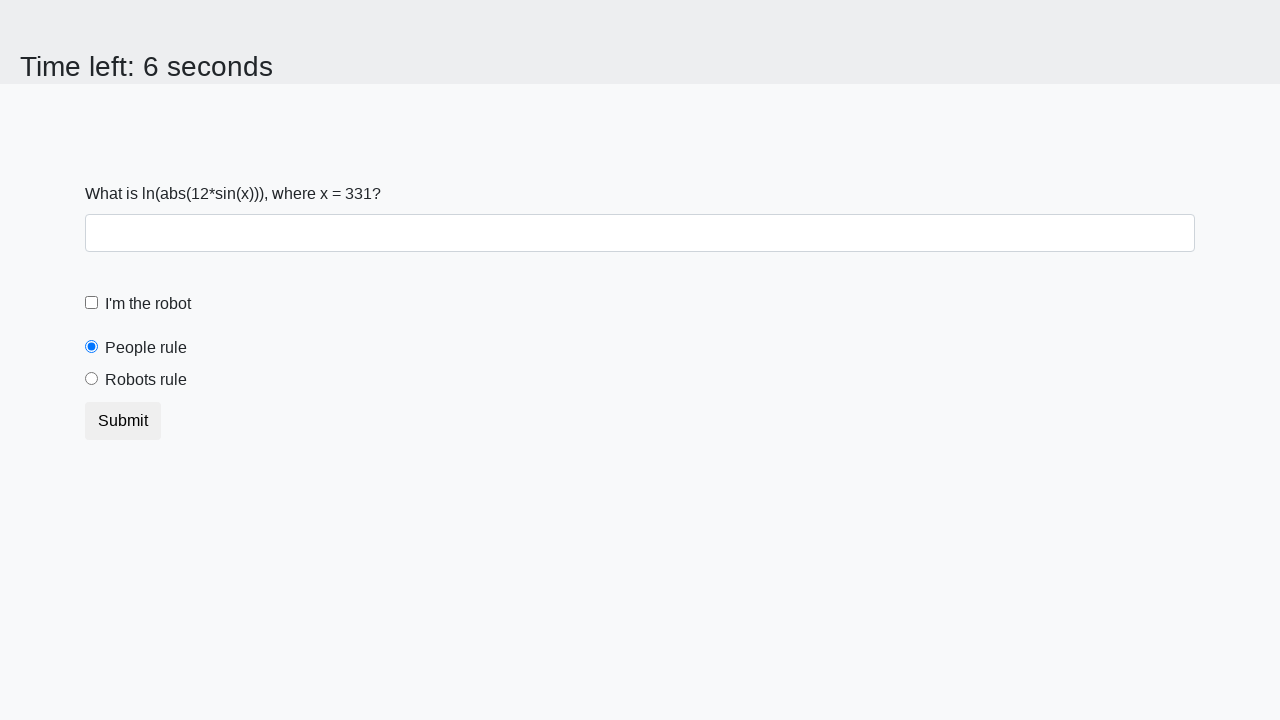

Calculated logarithmic function result using the x value
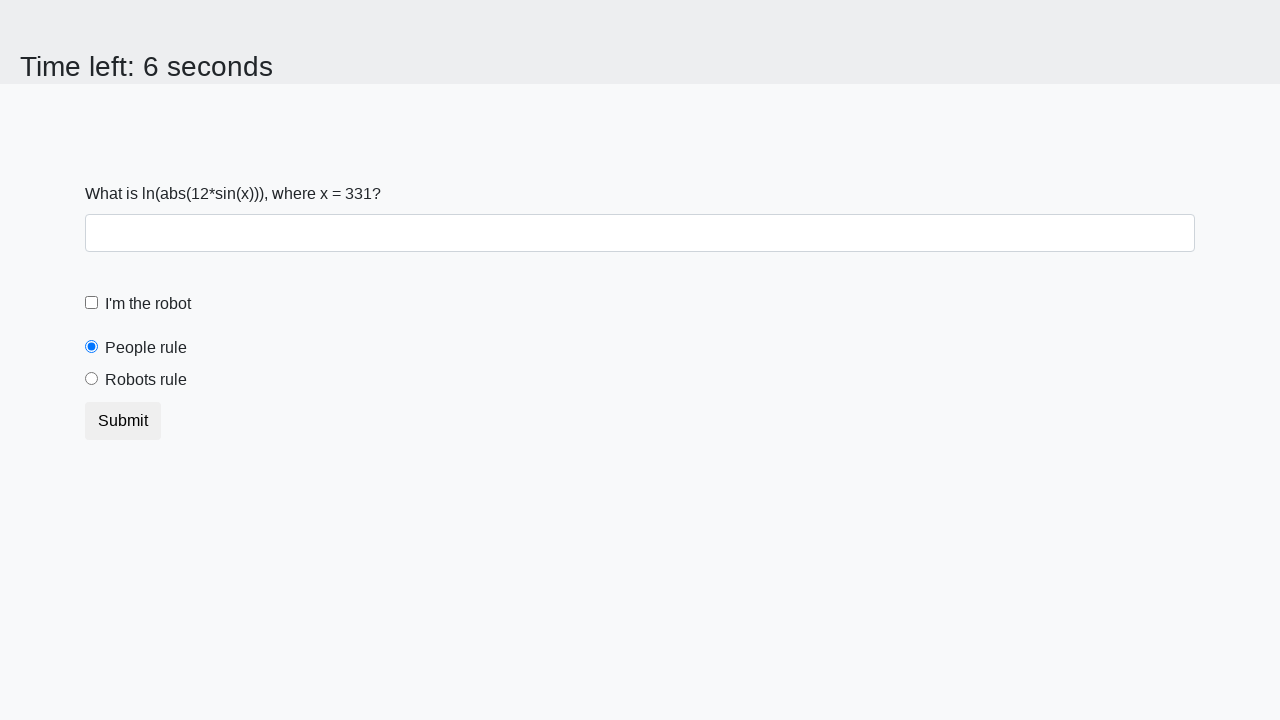

Filled the answer field with calculated result on #answer
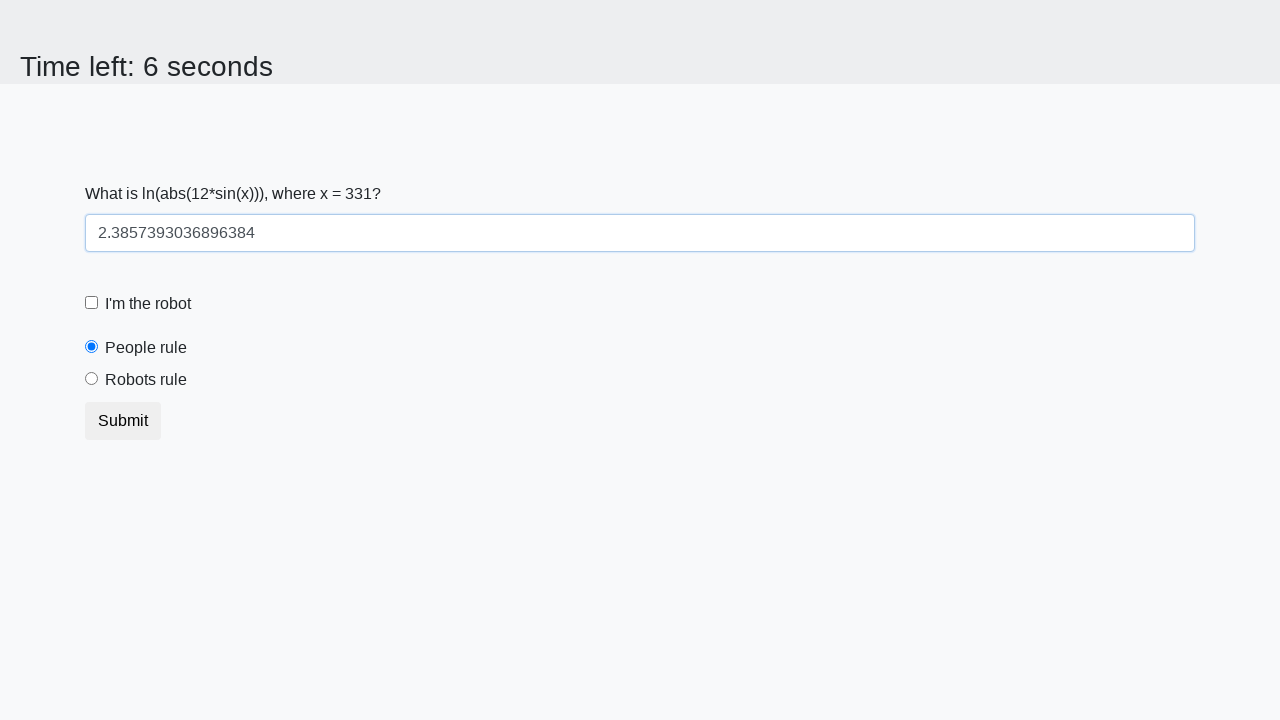

Checked the 'I'm the robot' checkbox at (92, 303) on #robotCheckbox
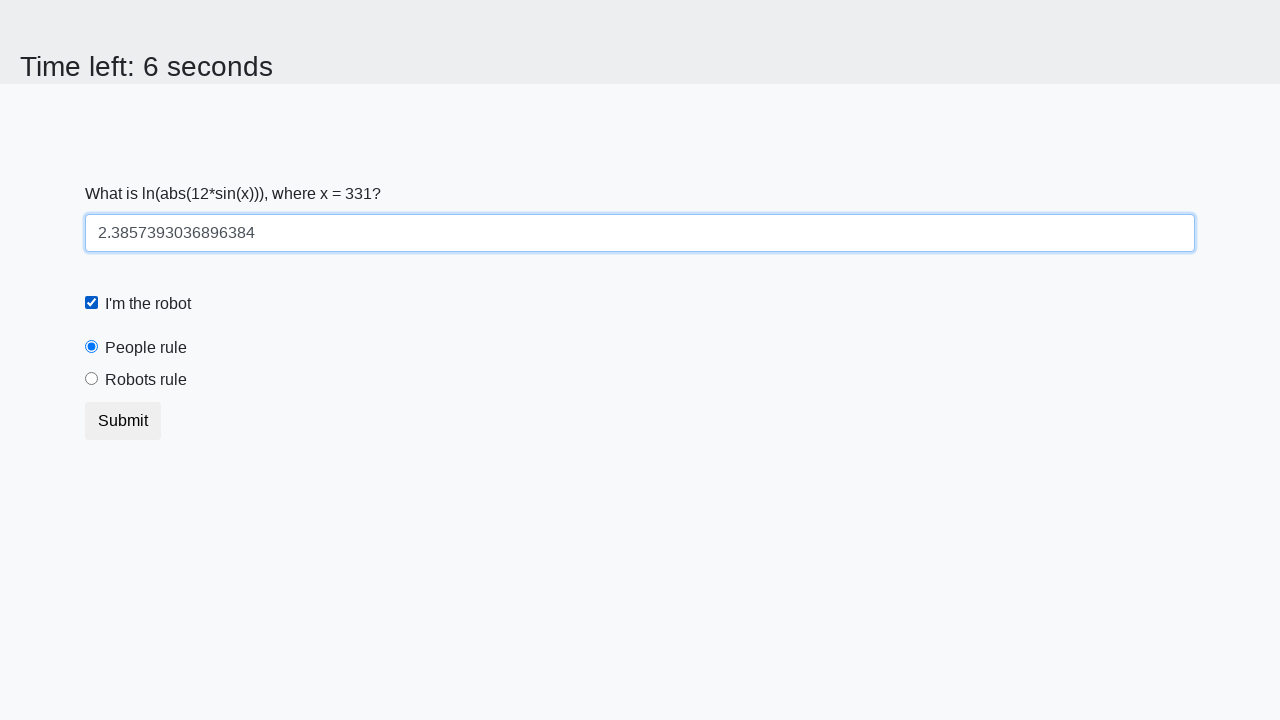

Selected the 'Robots rule!' radio button at (92, 379) on #robotsRule
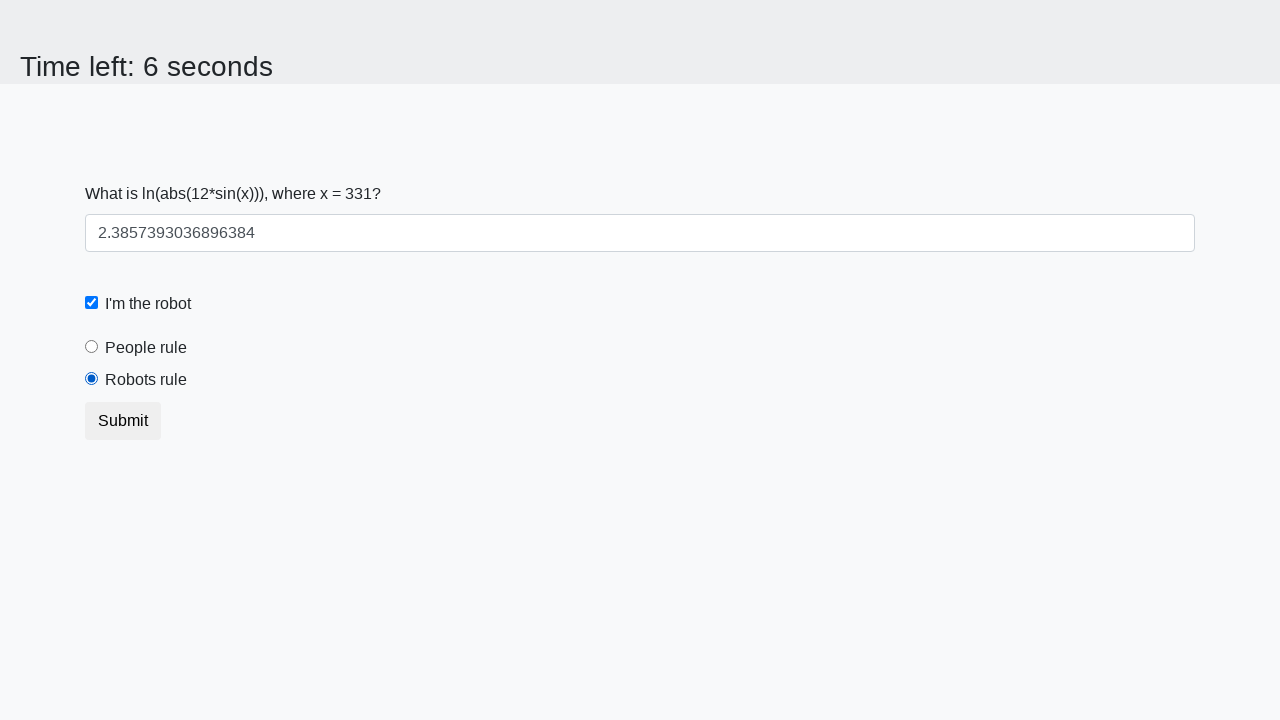

Clicked the Submit button to submit the form at (123, 421) on button[type="submit"]
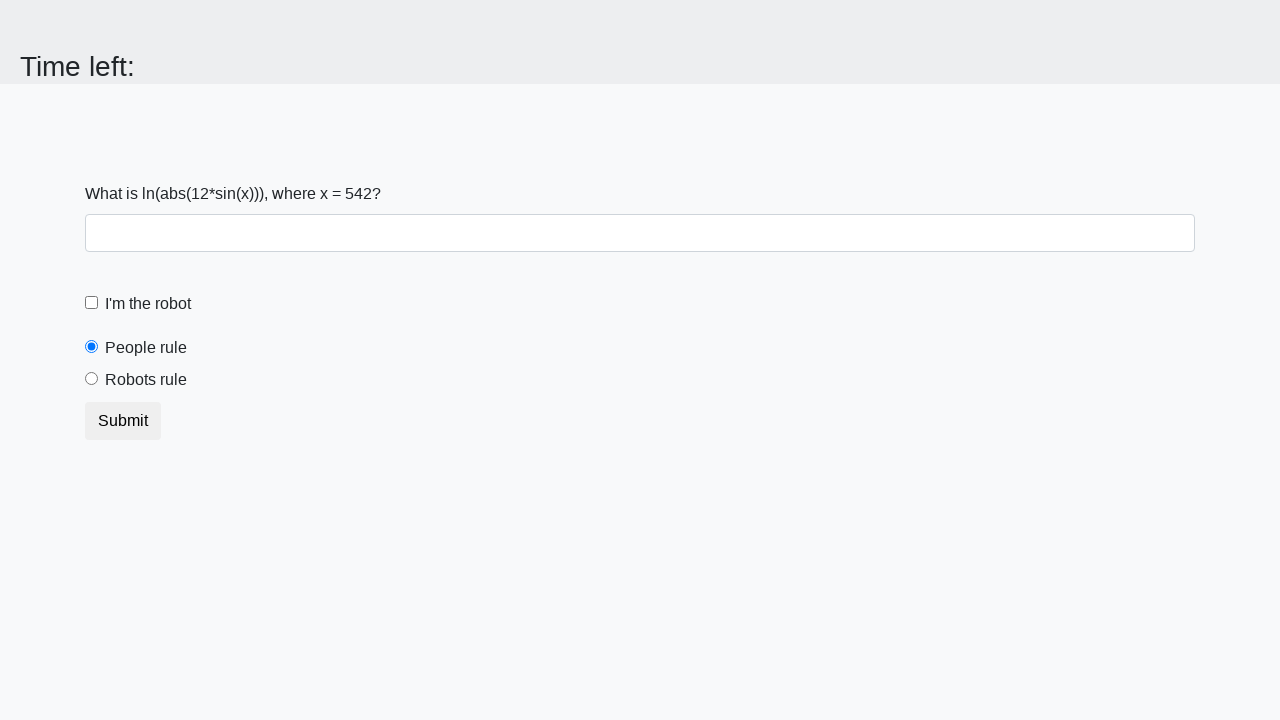

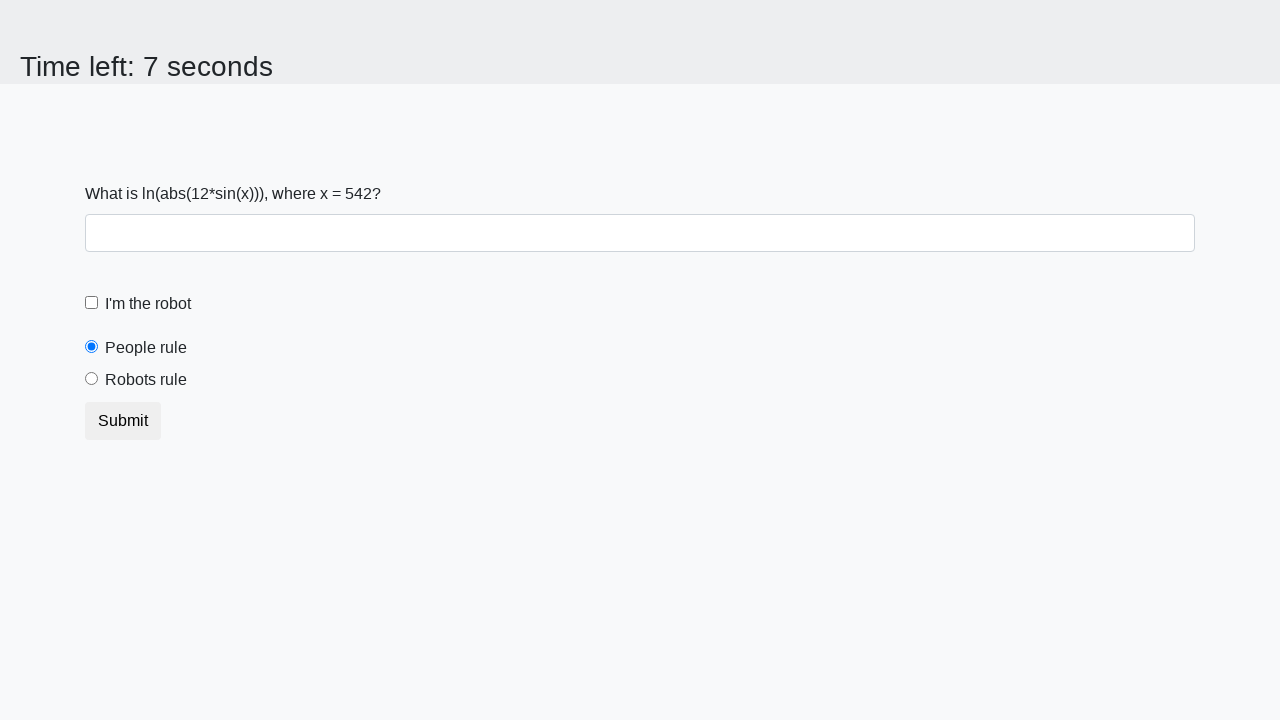